Tests that clicking "Show data" button displays local storage data on the page

Starting URL: https://iwebnal.github.io/qasandbox/

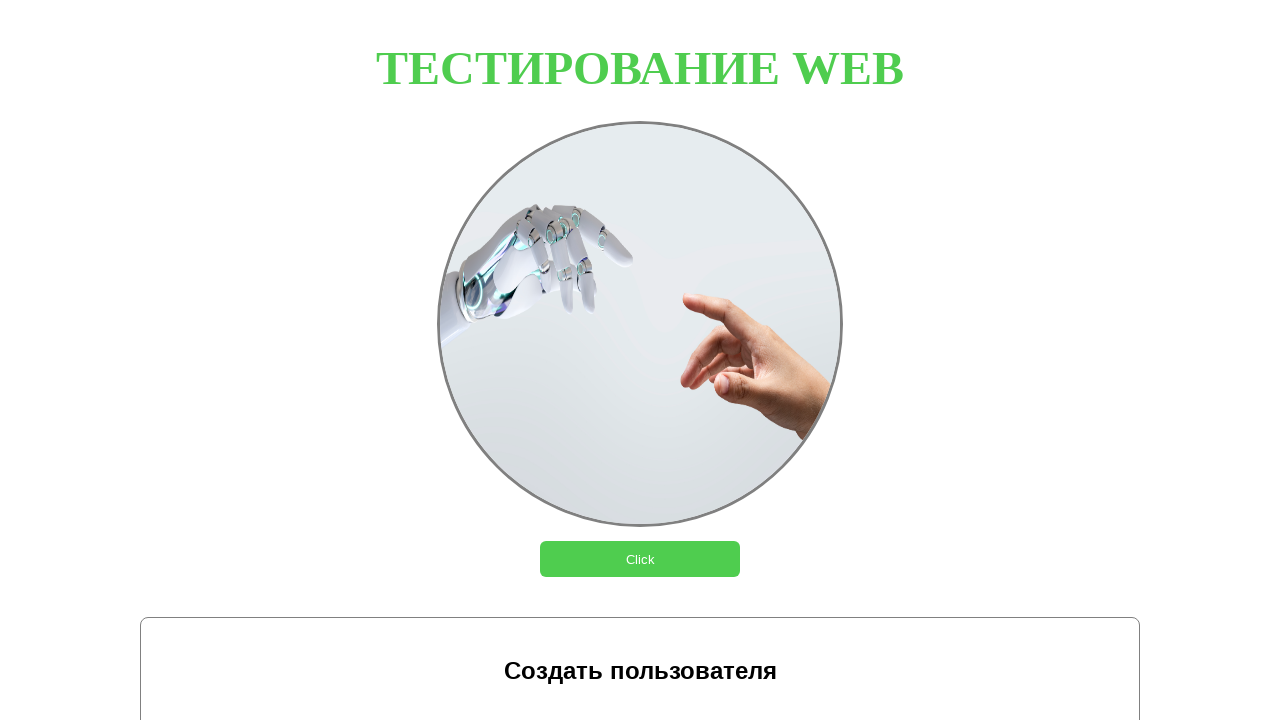

Clicked 'Добавить данные' (Add data) button at (420, 426) on internal:role=button[name="Добавить данные"i]
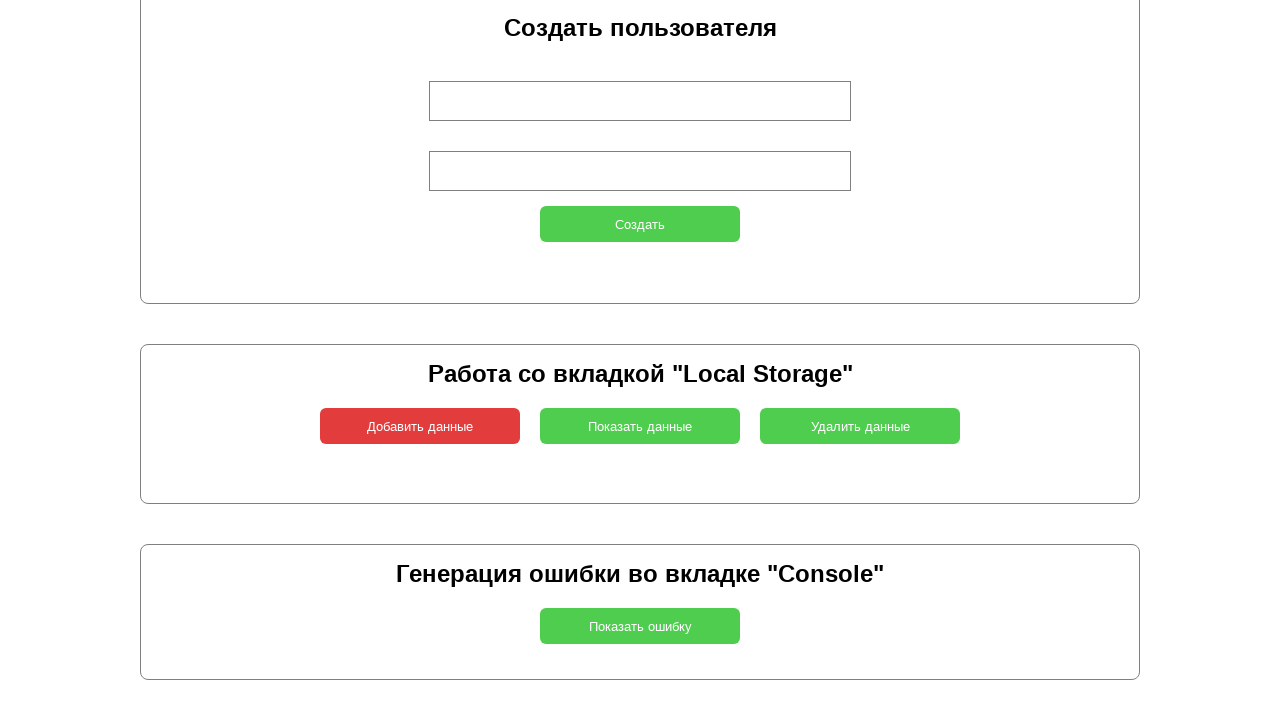

Clicked 'Показать данные' (Show data) button at (640, 426) on internal:role=button[name="Показать данные"i]
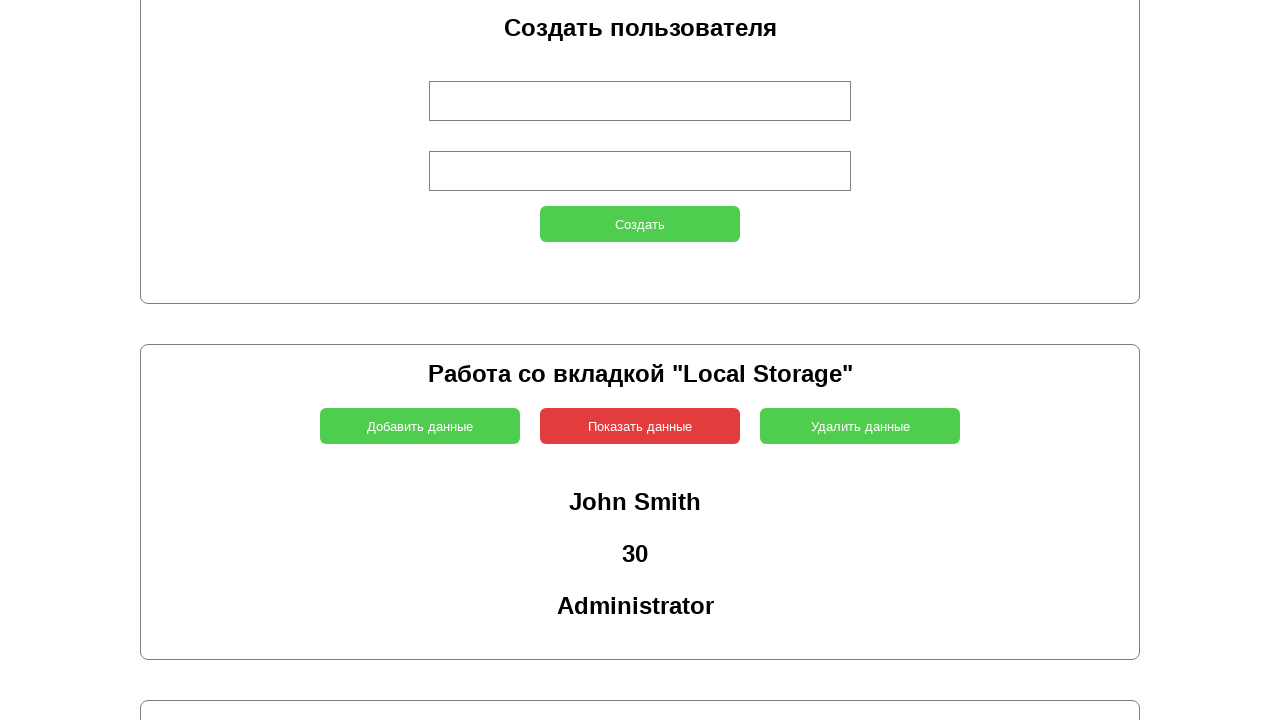

Verified name field displays 'John Smith'
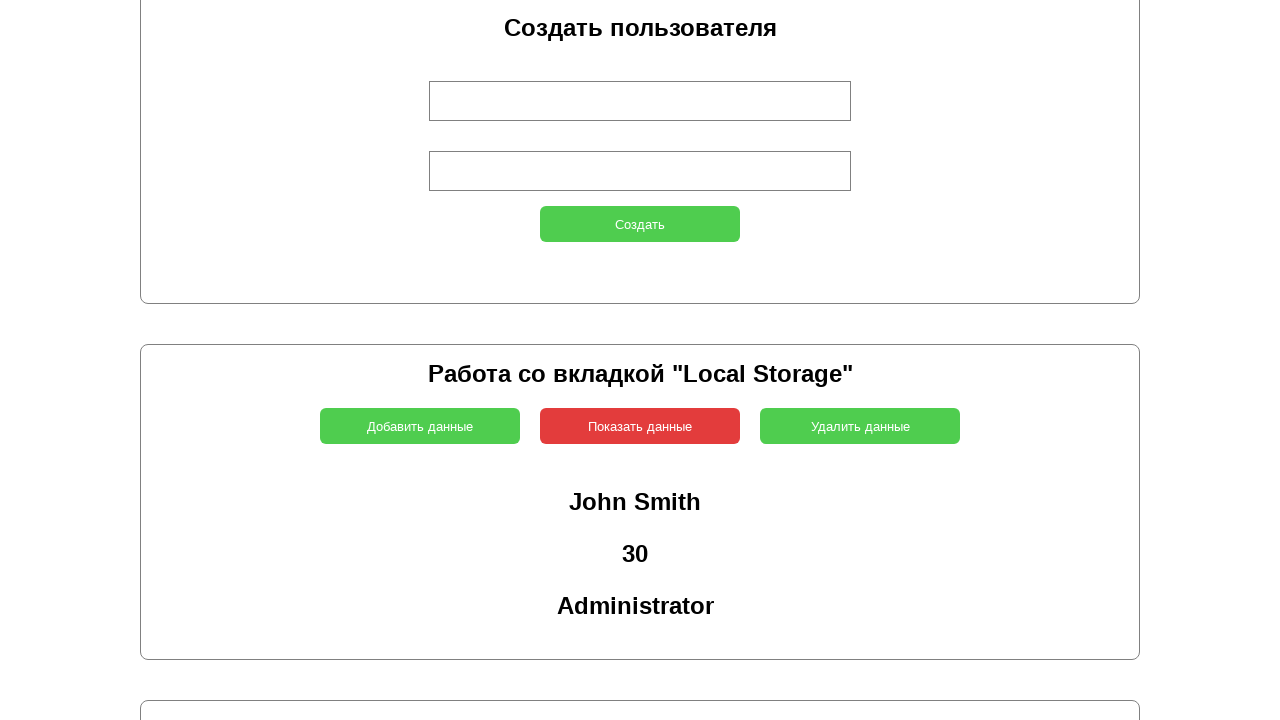

Verified age field displays '30'
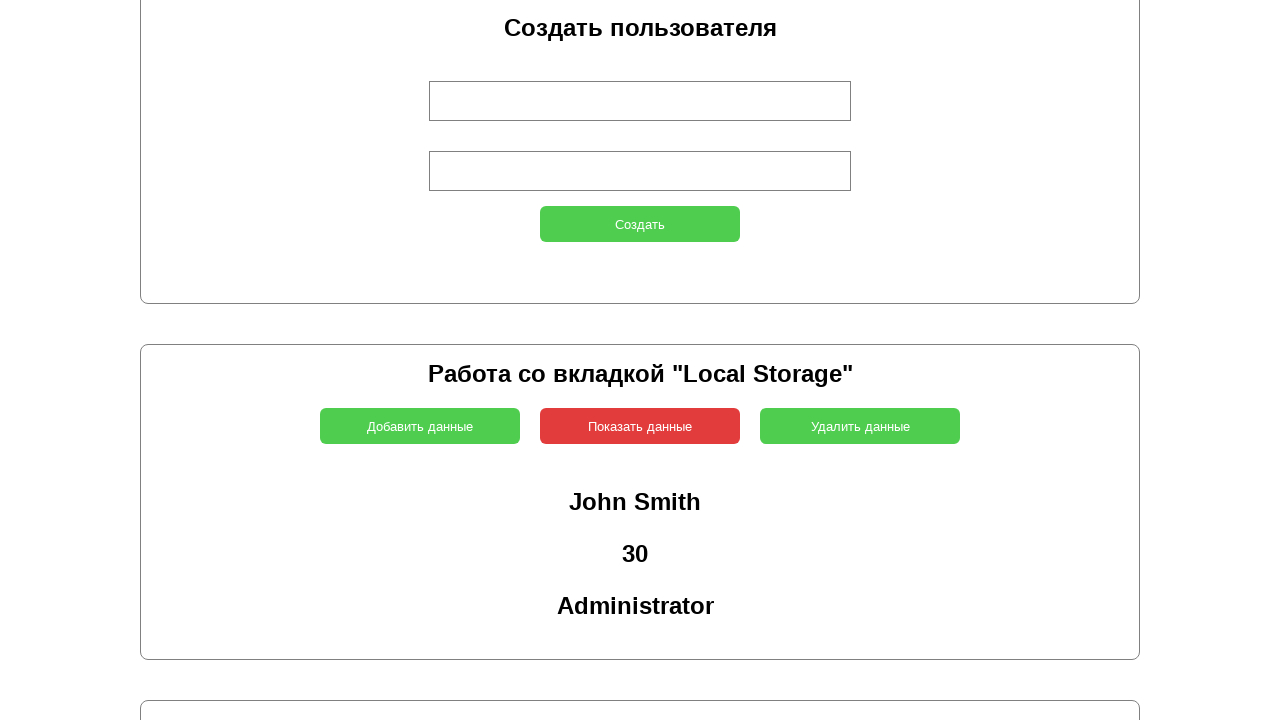

Verified role field displays 'Administrator'
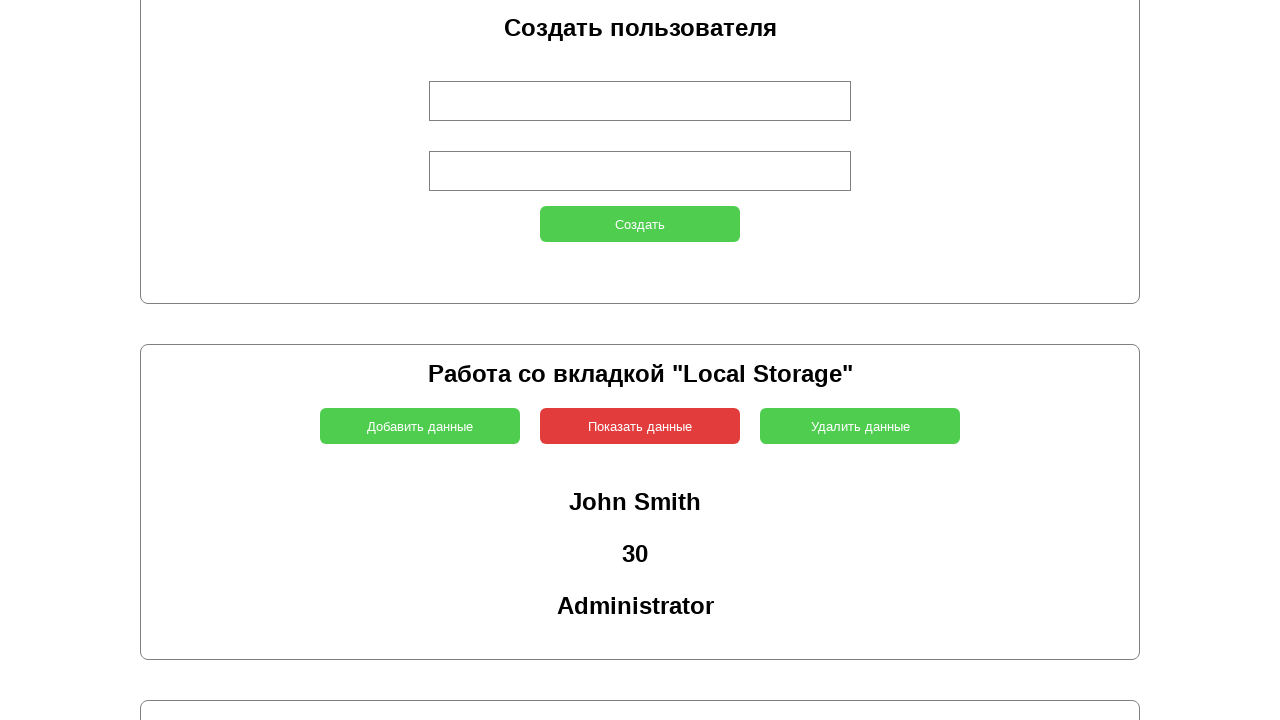

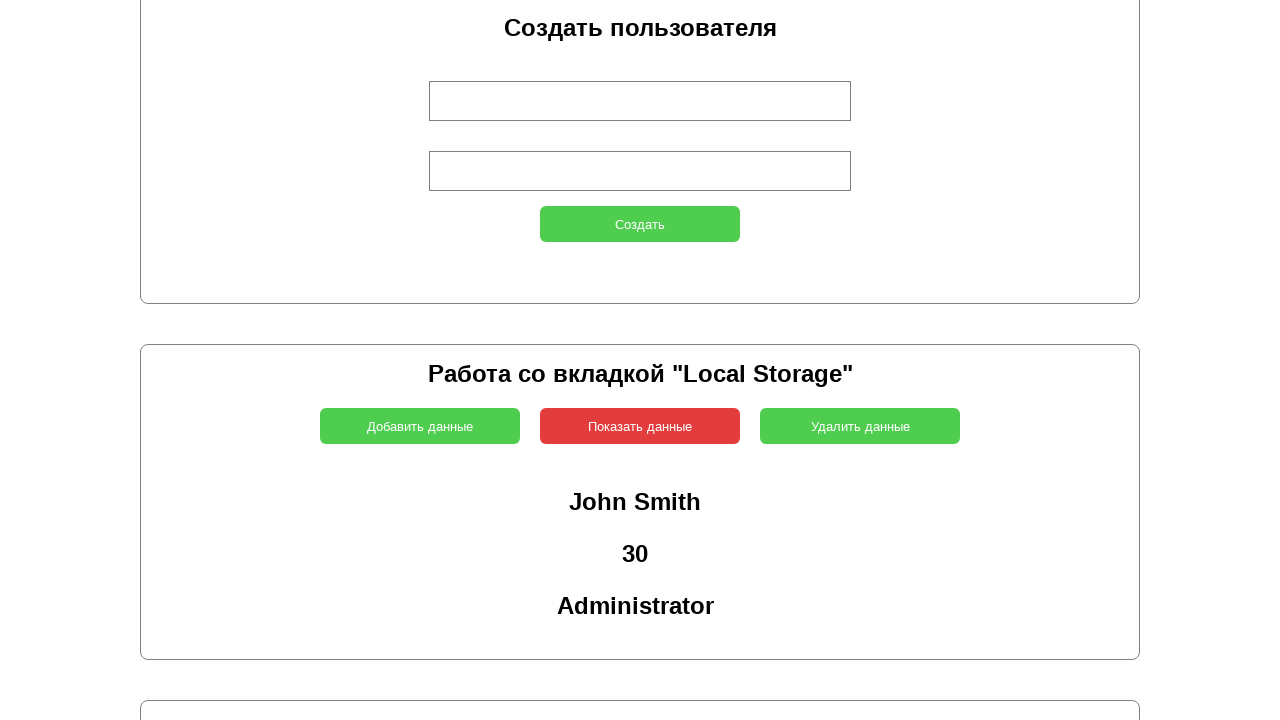